Tests JavaScript confirm dialog by clicking the button and dismissing the dialog to verify the cancel message

Starting URL: http://www.w3schools.com/js/tryit.asp?filename=tryjs_confirm

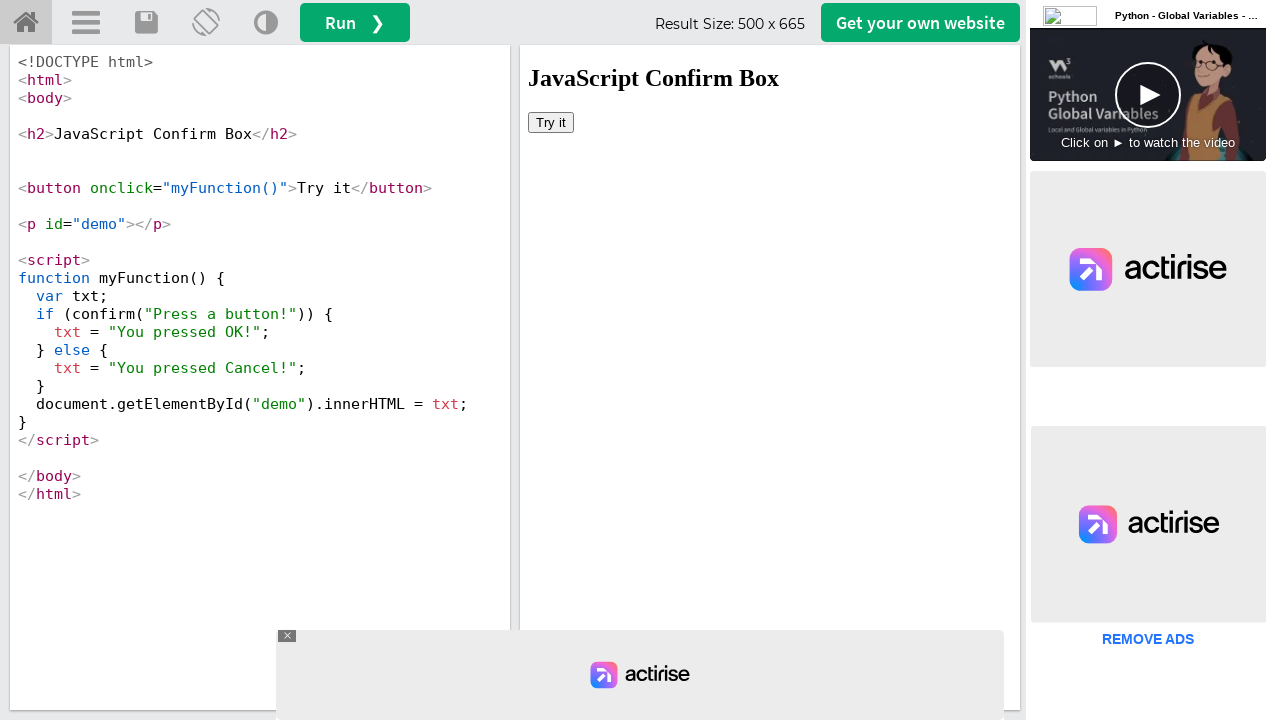

Located iframe containing the demo
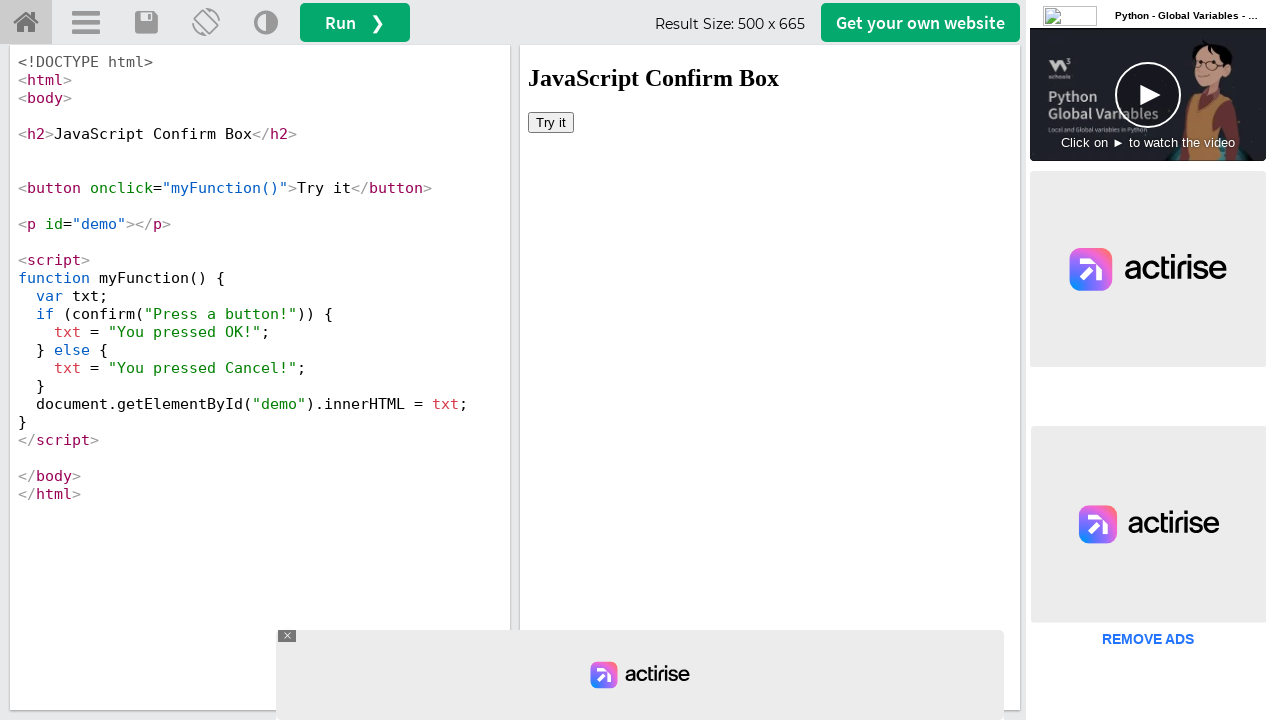

Clicked the 'Try it' button to trigger confirm dialog at (551, 122) on iframe#iframeResult >> internal:control=enter-frame >> xpath=//button[contains(t
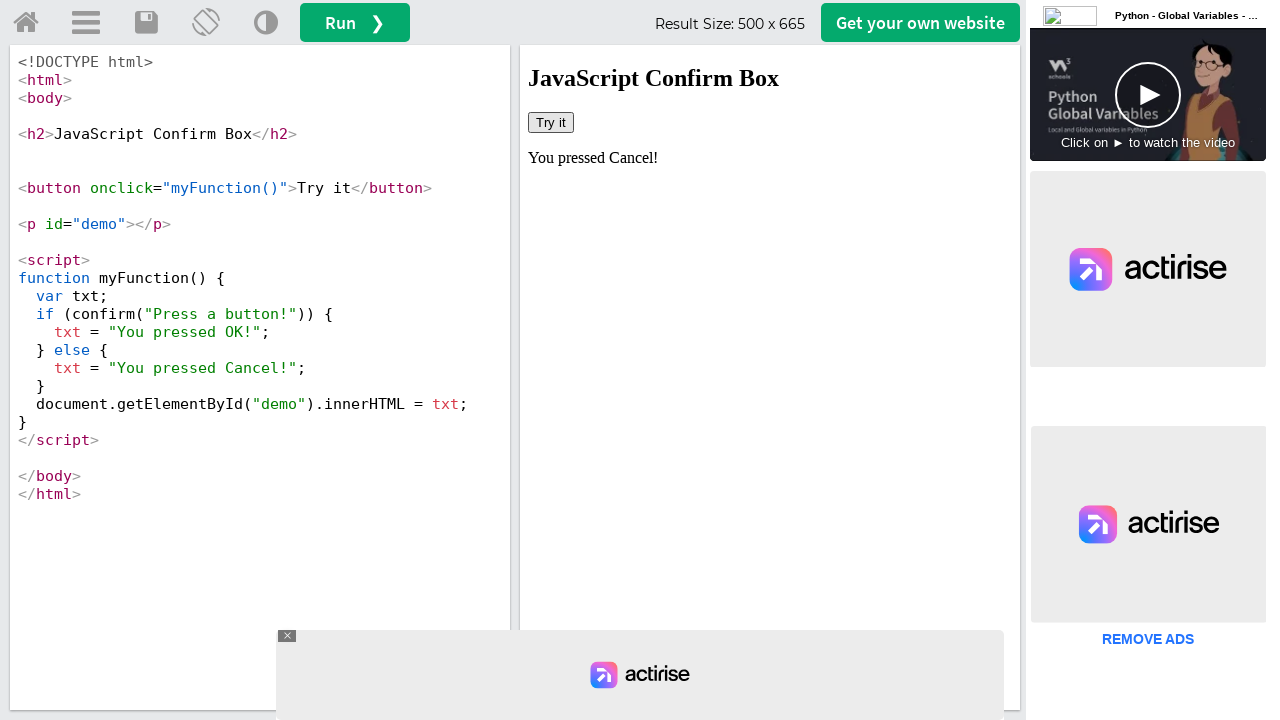

Set up dialog handler to dismiss the confirm dialog
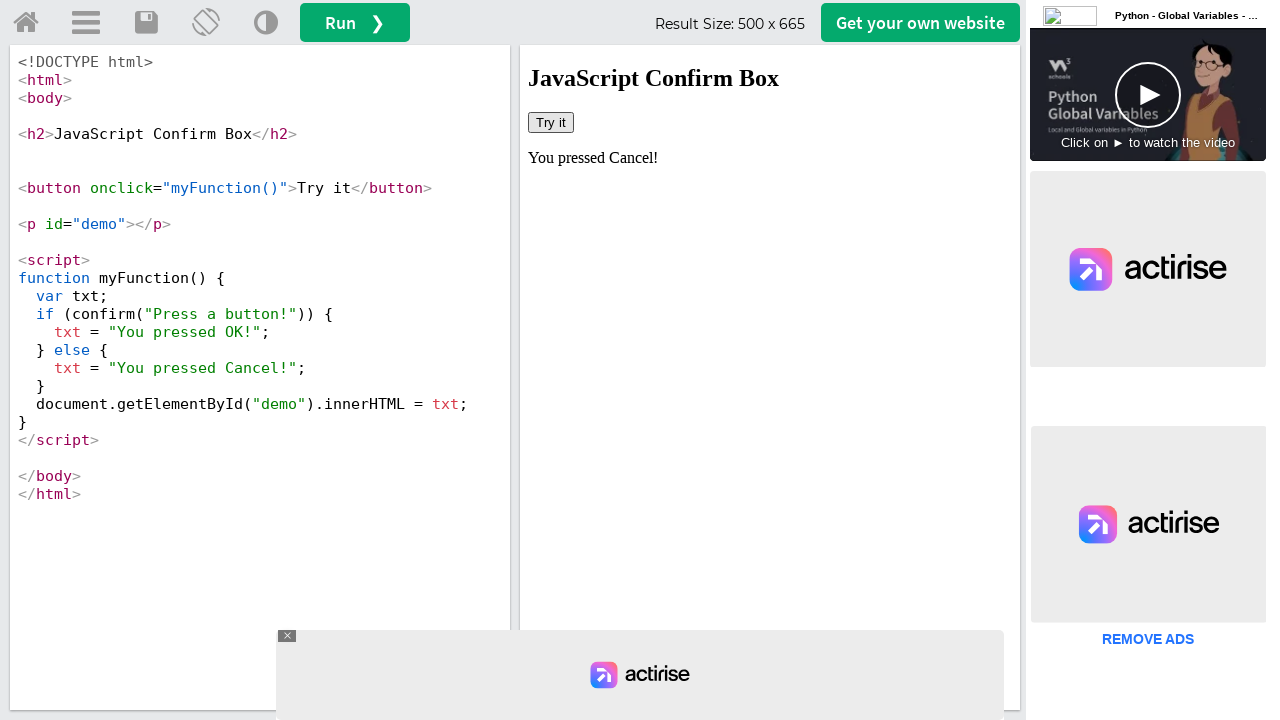

Waited 500ms for dialog to be dismissed and result to update
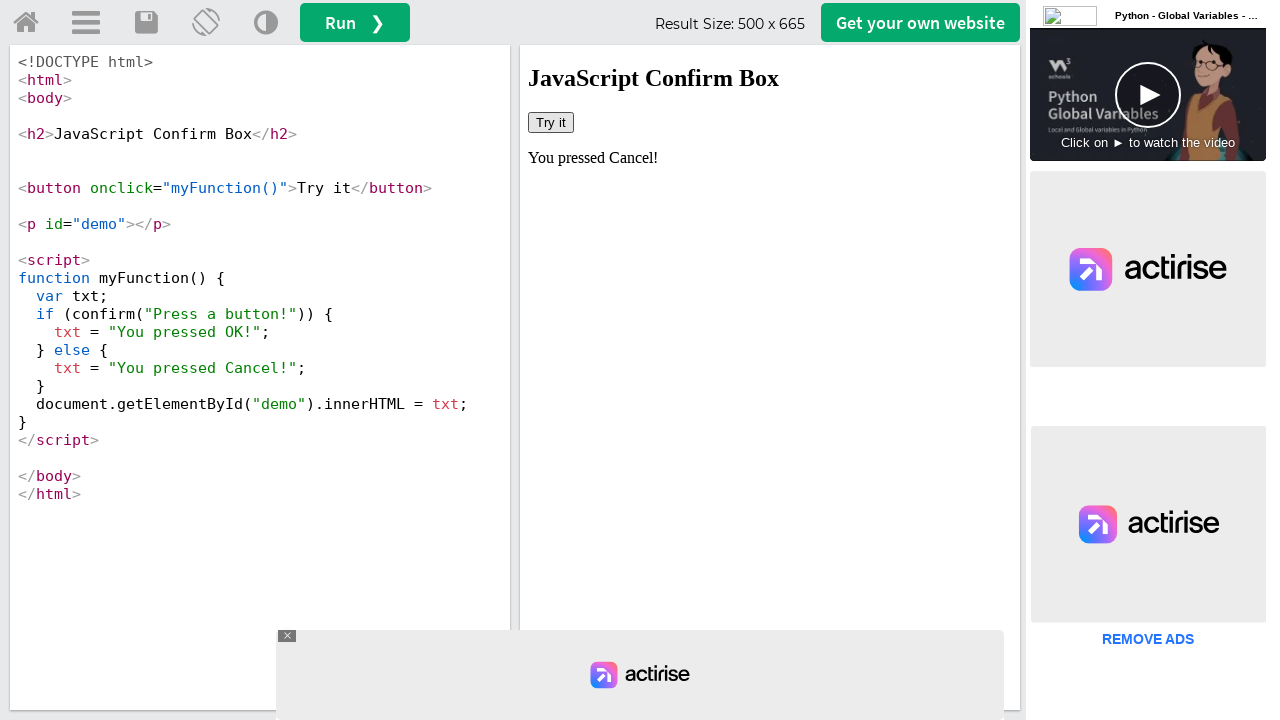

Verified that 'You pressed Cancel!' message is displayed after dismissing the confirm dialog
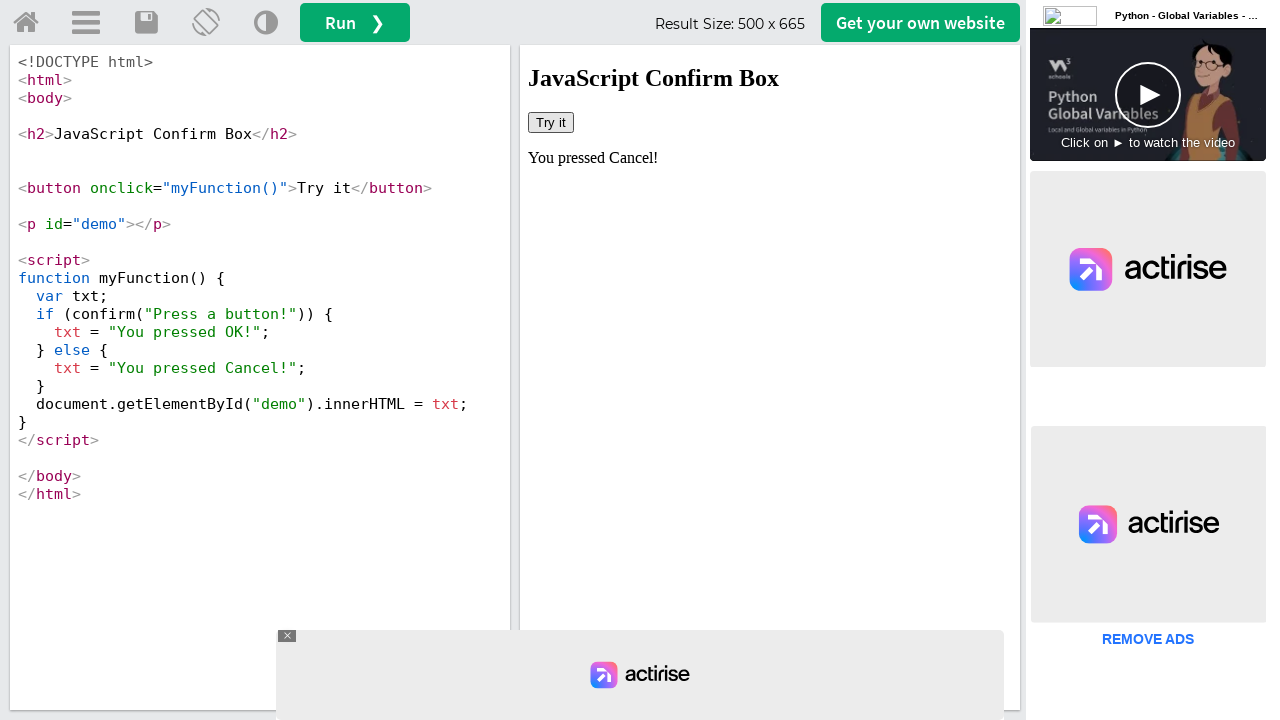

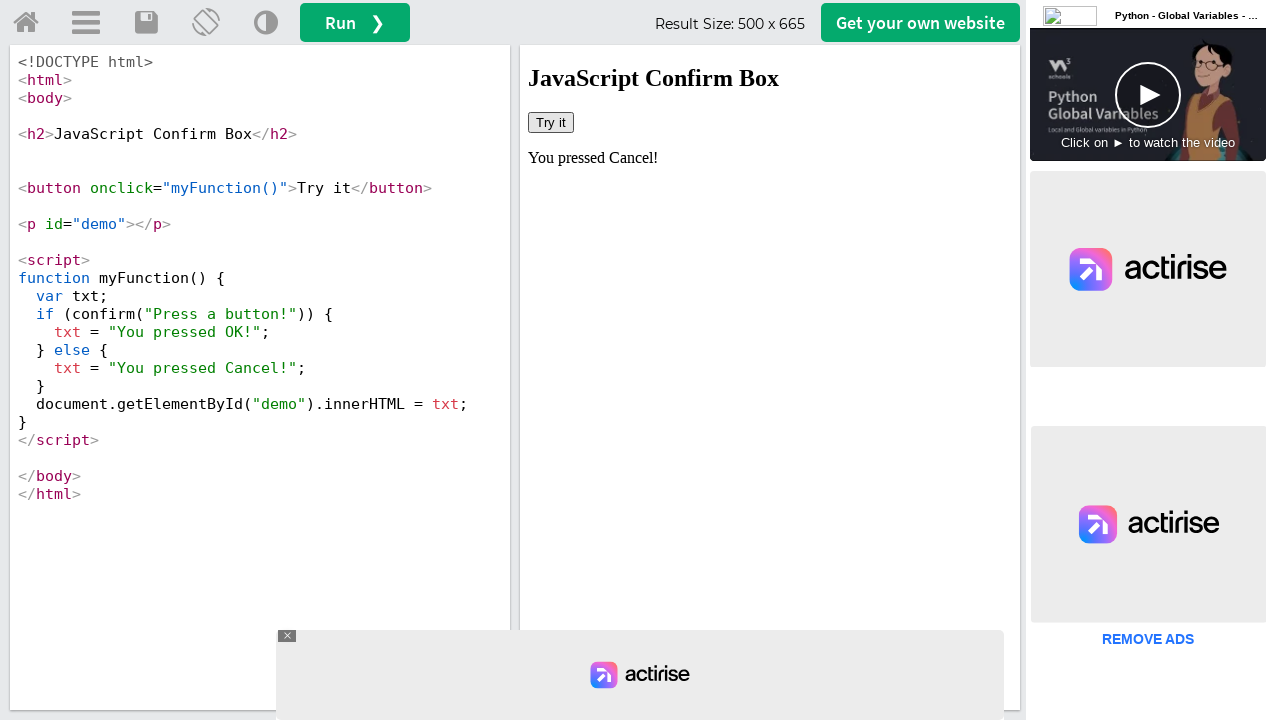